Tests JavaScript alert box handling by clicking a button that triggers an alert dialog and accepting it

Starting URL: https://testautomationpractice.blogspot.com/

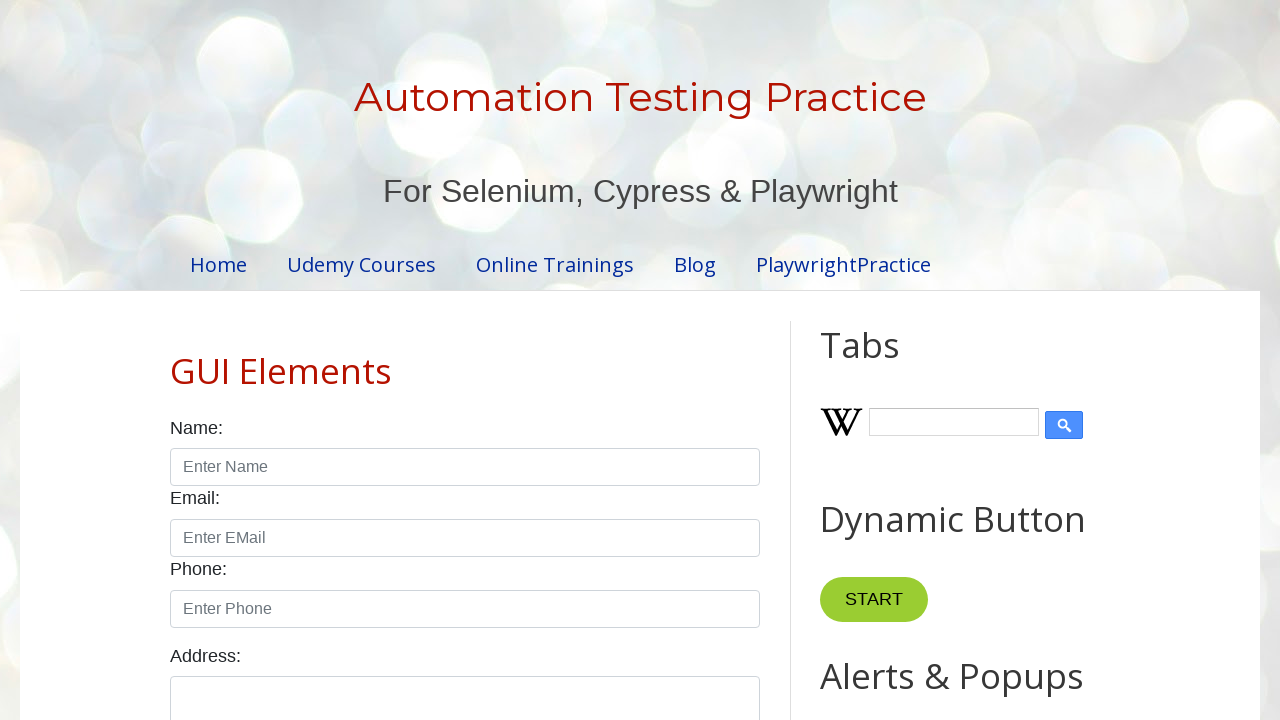

Set up dialog handler for alert boxes
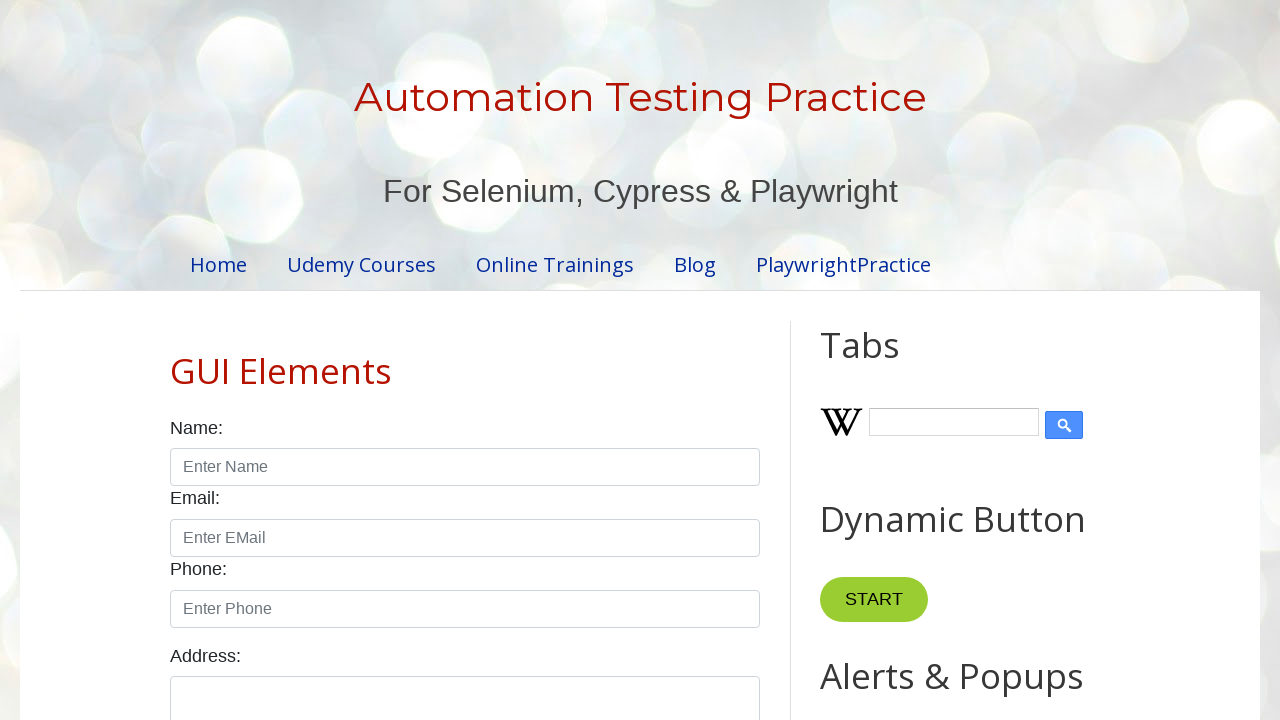

Clicked button to trigger alert dialog at (888, 361) on xpath=//button[@onclick='myFunctionAlert()']
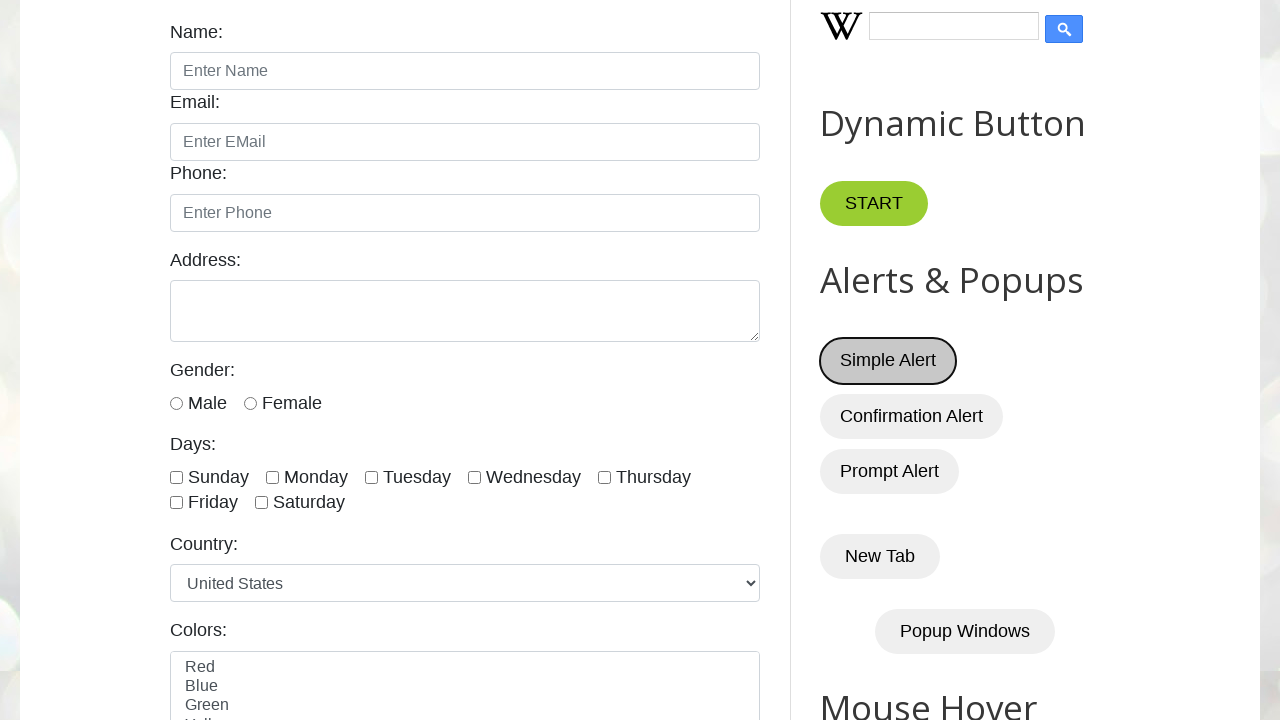

Waited for alert dialog to be handled
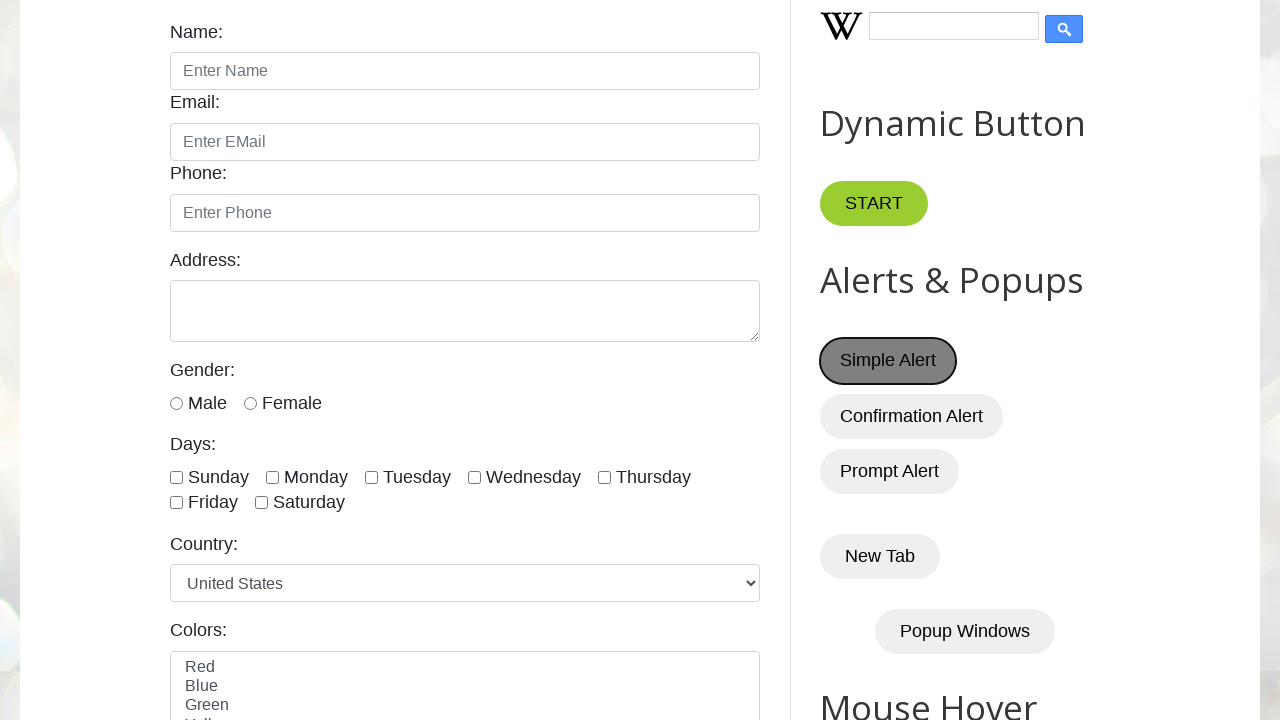

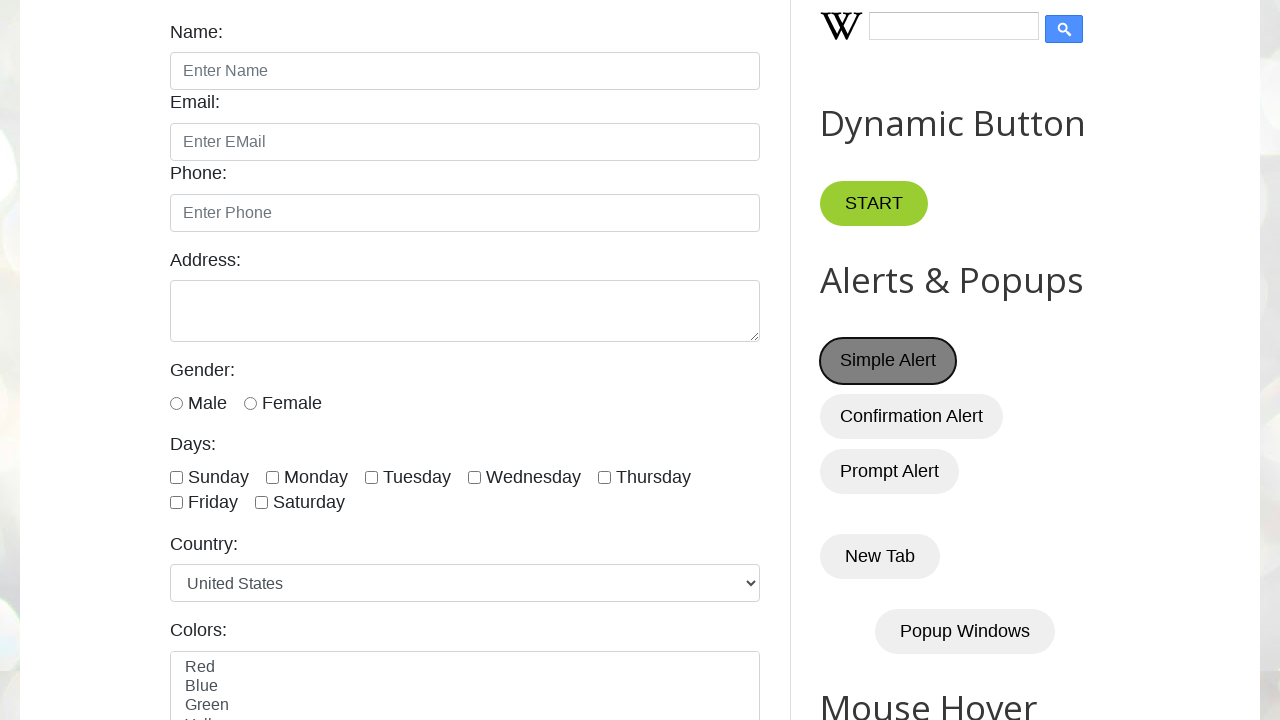